Tests tooltip visibility on button hover

Starting URL: https://demoqa.com/tool-tips

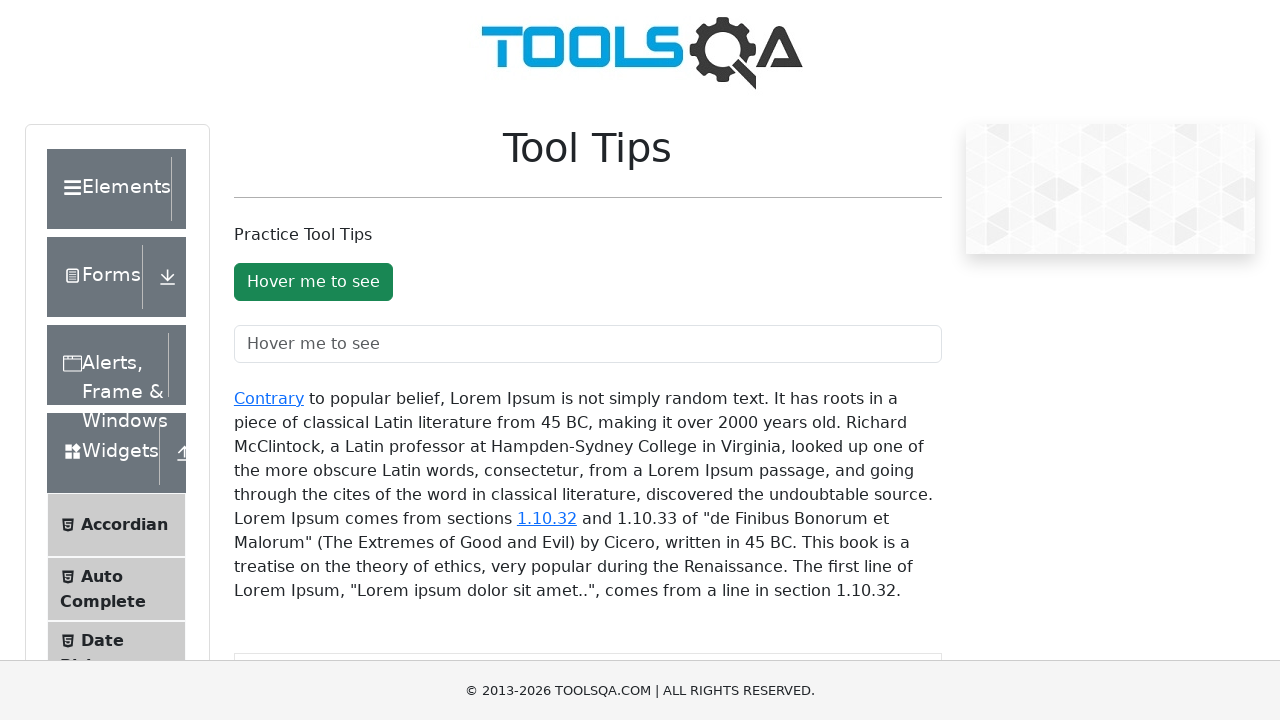

Hovered over the tooltip button at (313, 282) on #toolTipButton
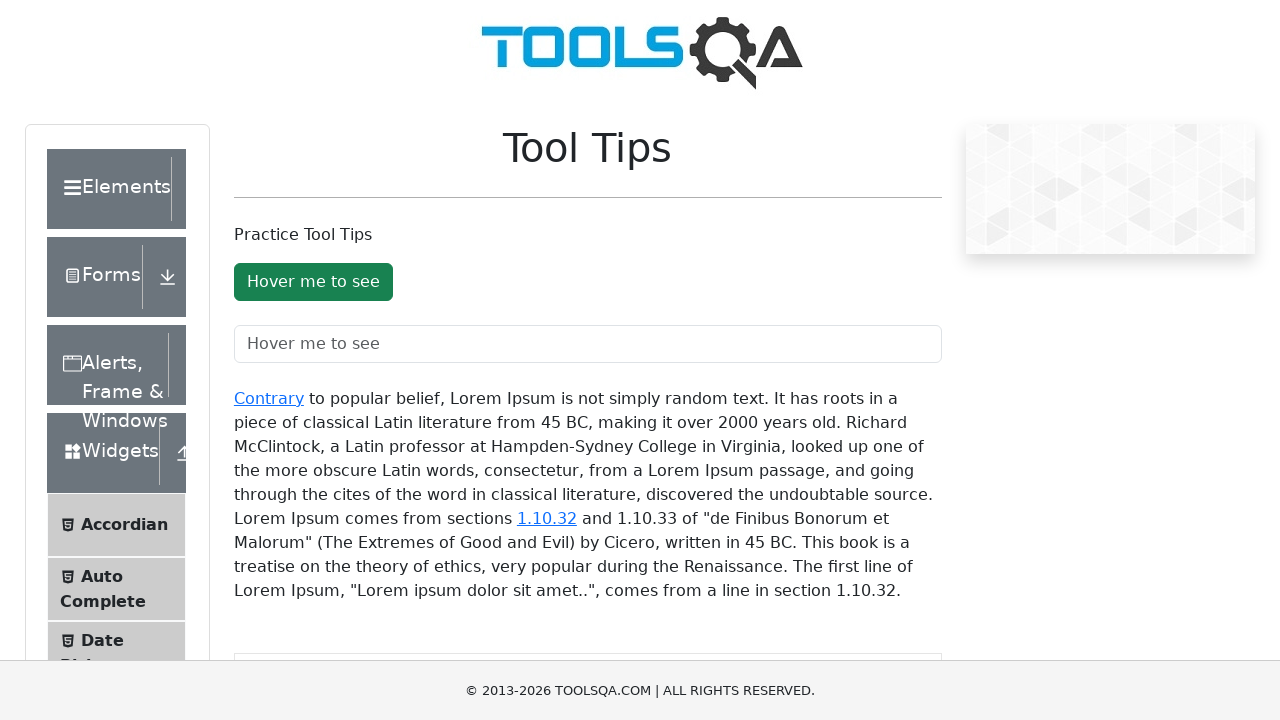

Tooltip appeared and is visible
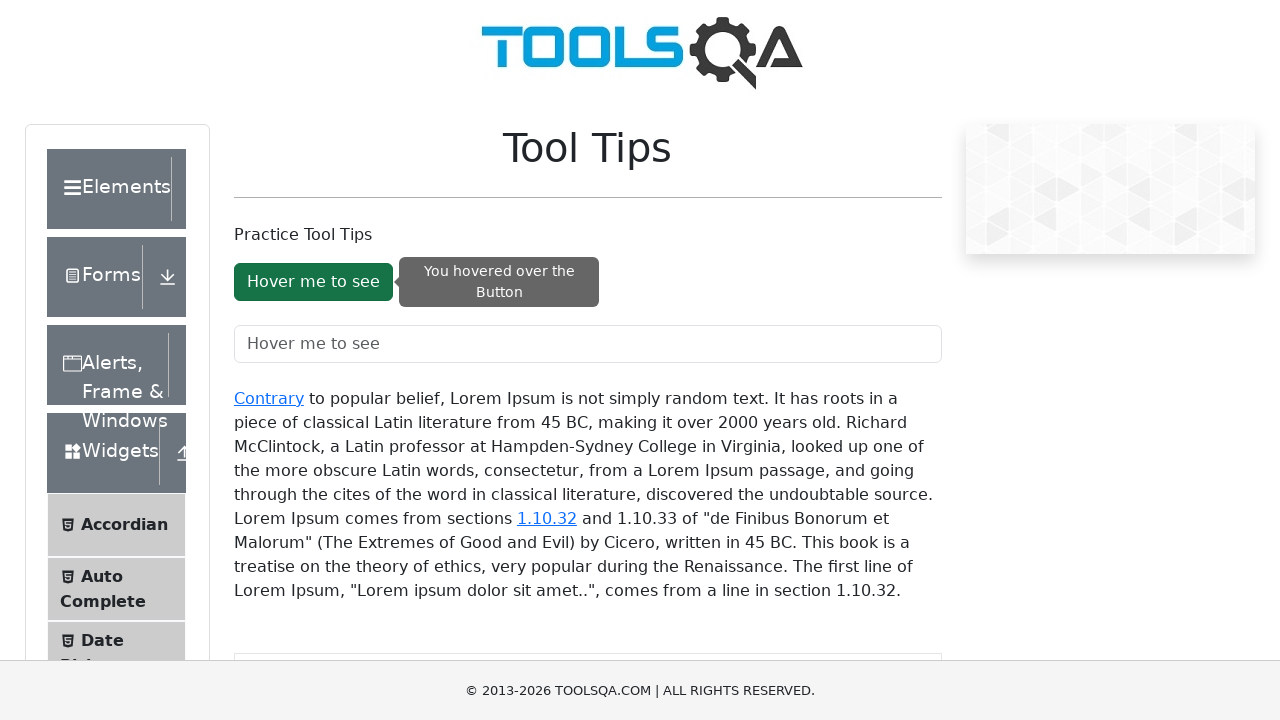

Retrieved tooltip text: 'You hovered over the Button'
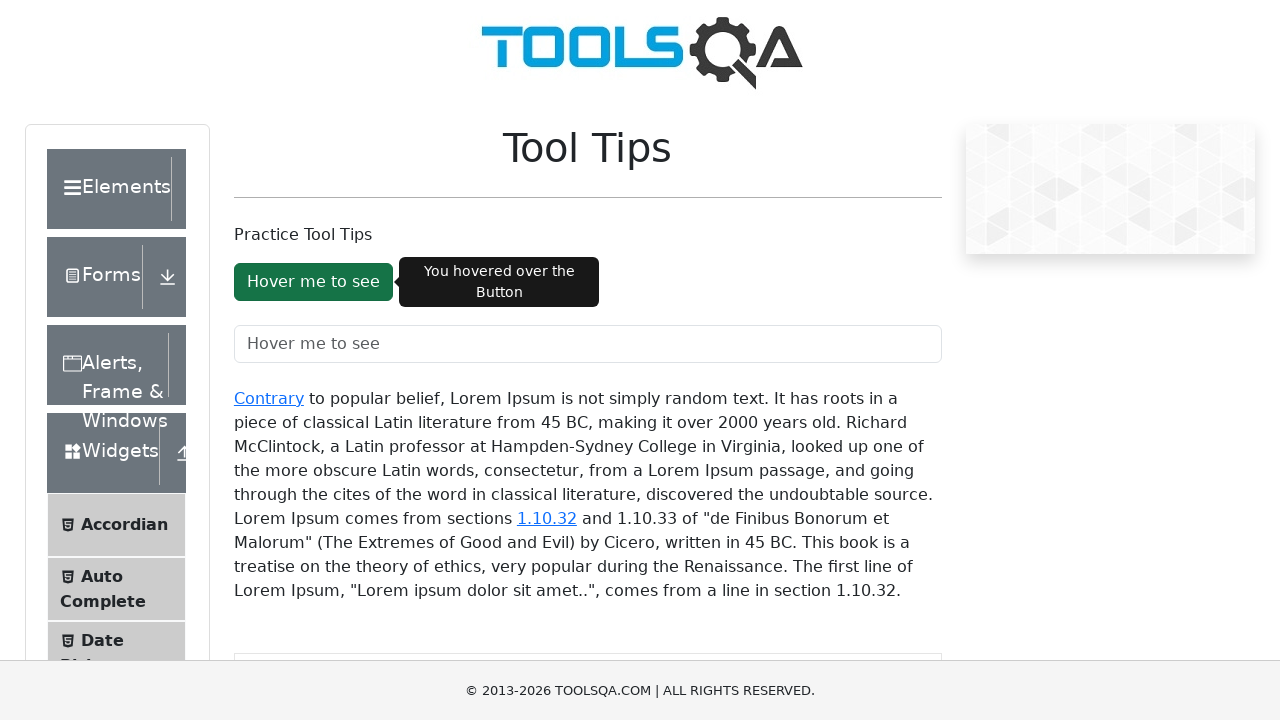

Verified tooltip text matches expected value 'You hovered over the Button'
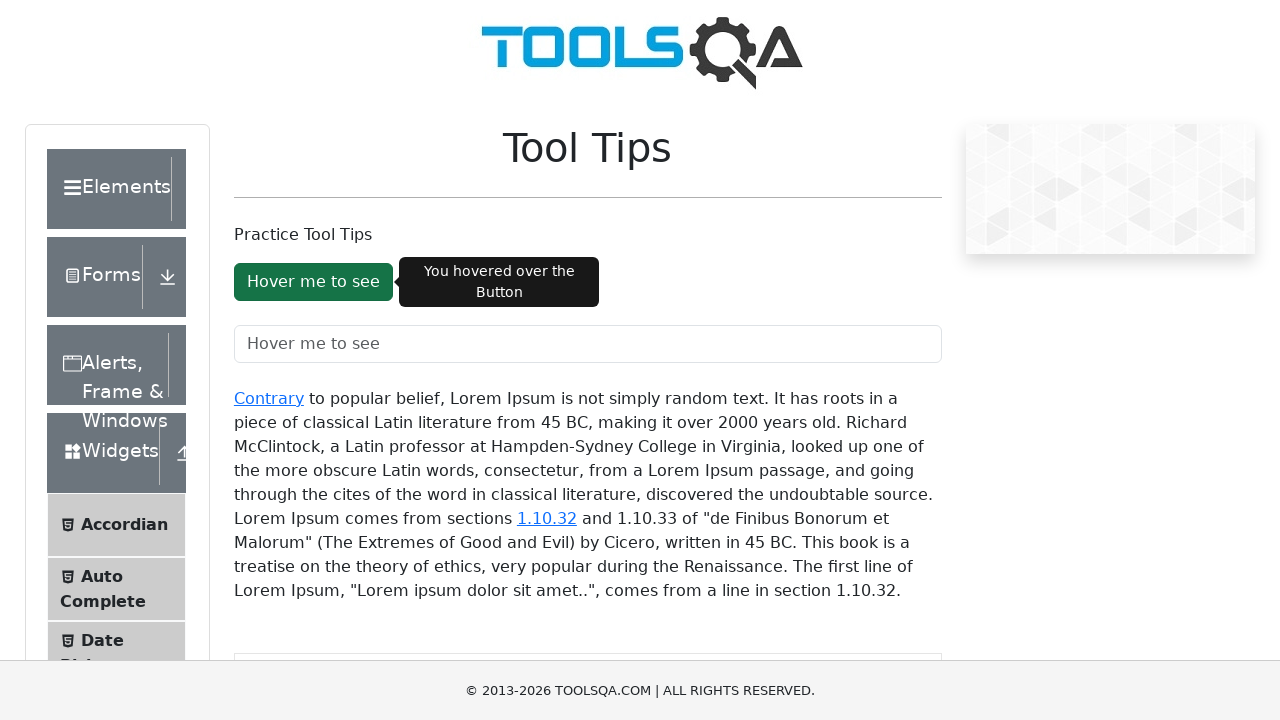

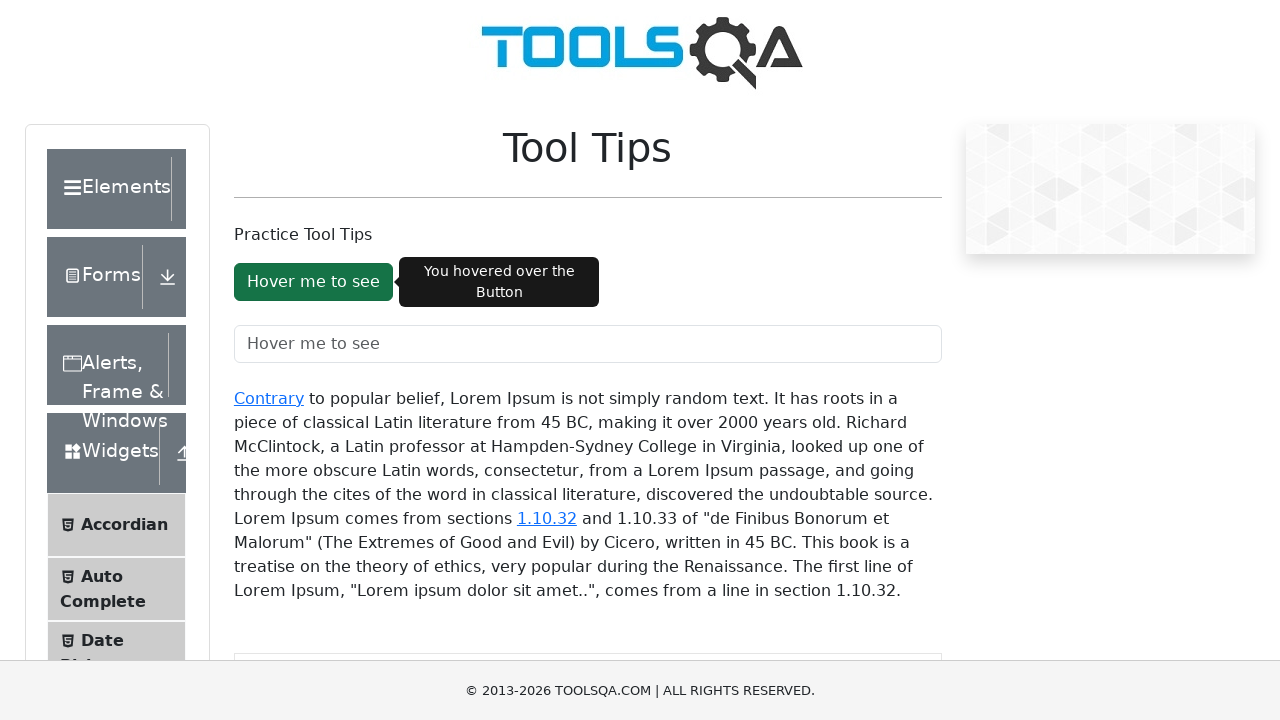